Tests form filling by using tag-based selectors to fill name and email input fields

Starting URL: https://demoqa.com/text-box

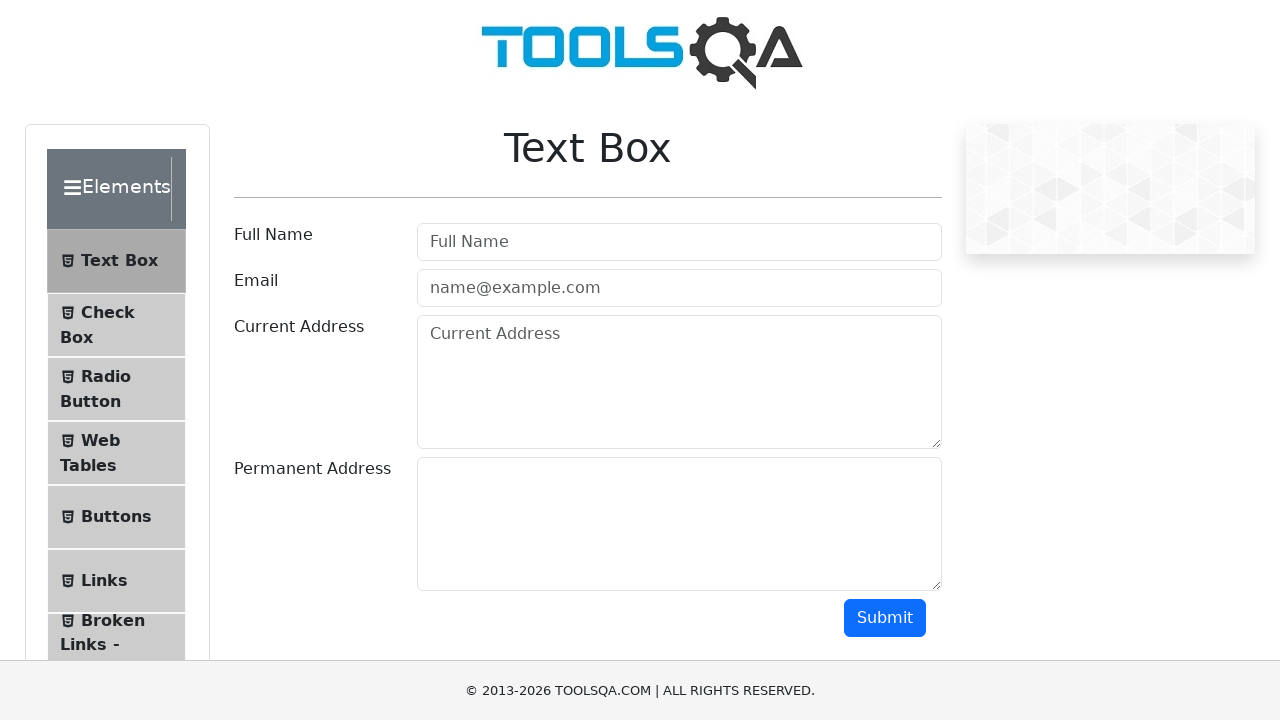

Located all input elements on the form
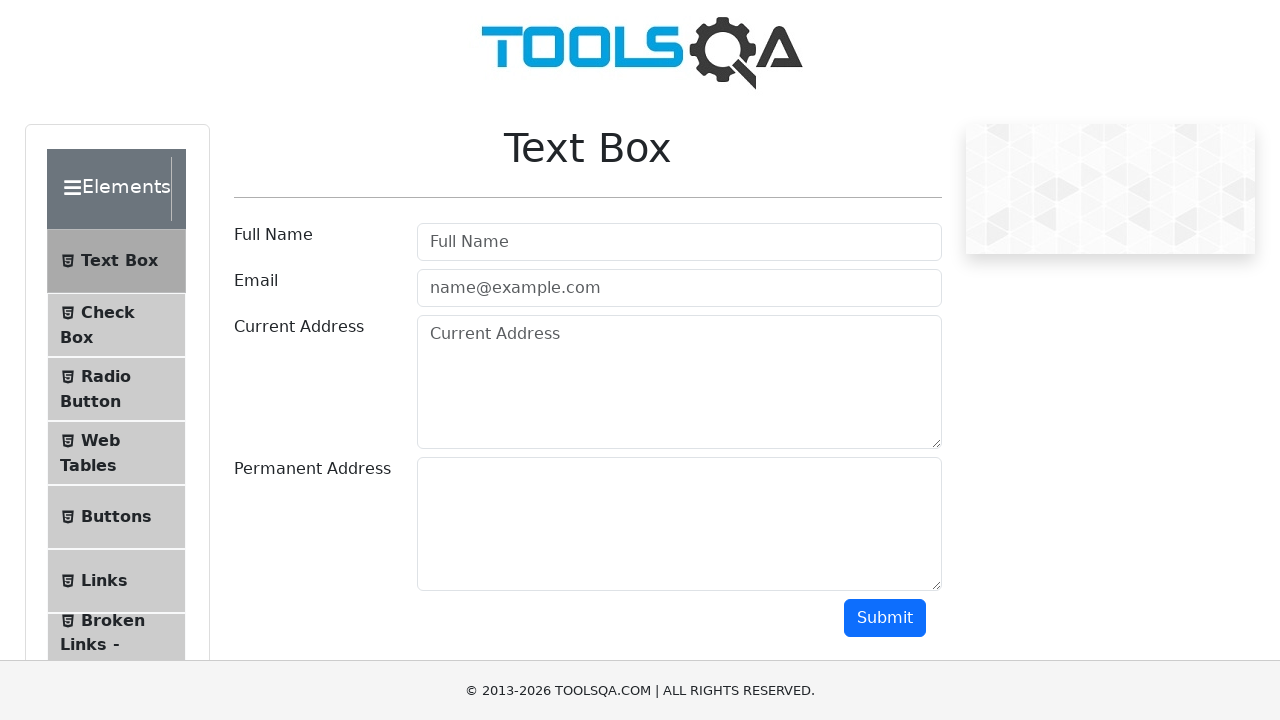

Filled name field with 'Abdur Rahman' using tag-based selector on input >> nth=0
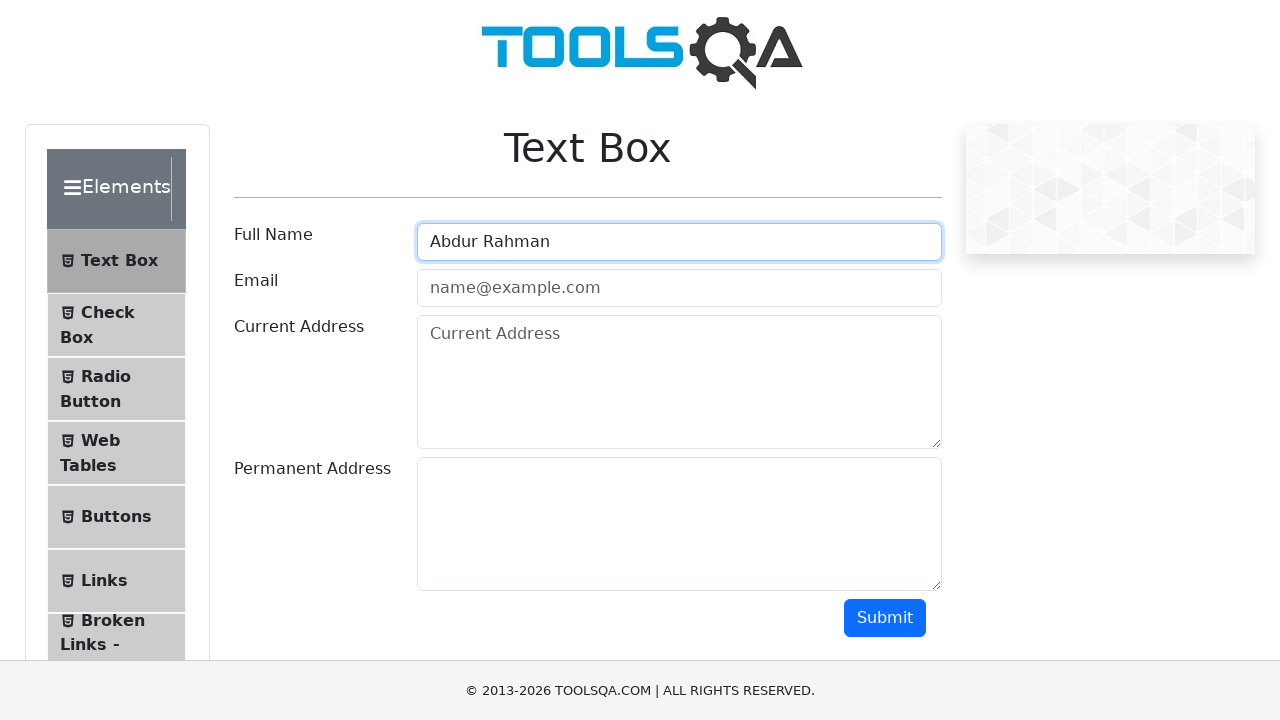

Filled email field with 'ar@test.com' using tag-based selector on input >> nth=1
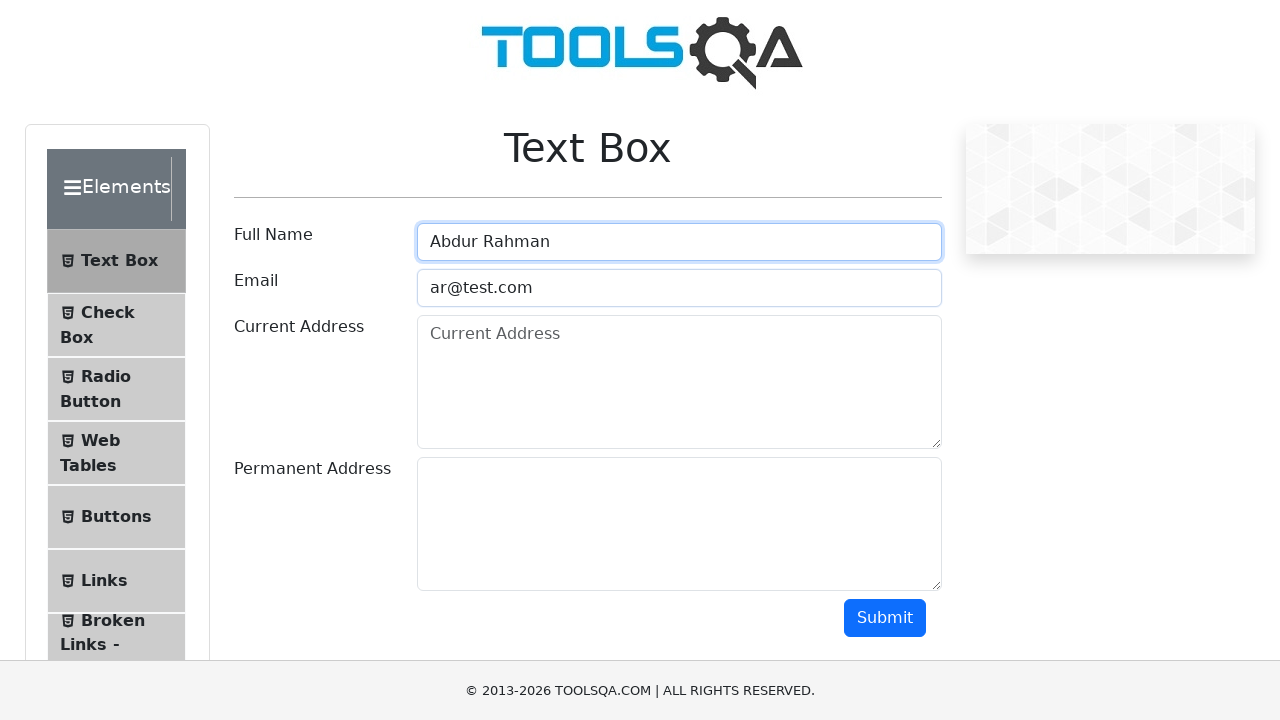

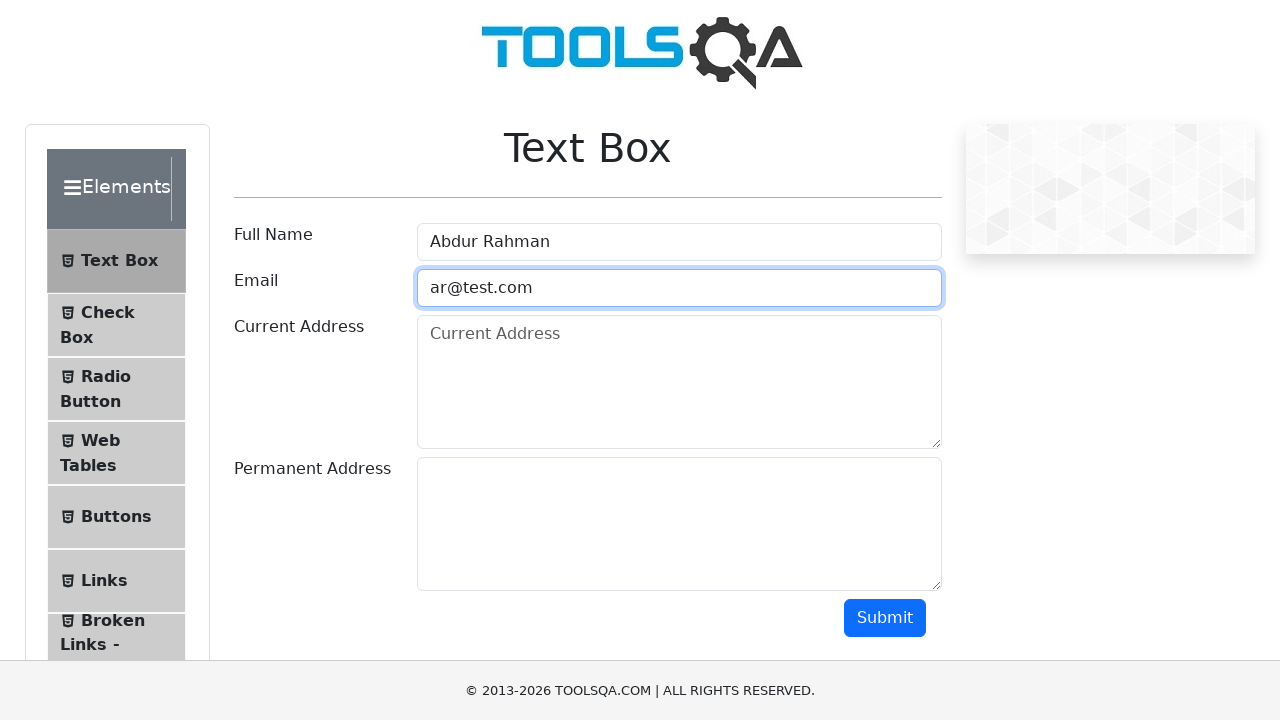